Tests window popup handling by clicking a Twitter follow link that opens a new window, switching to the child window to verify it opened, then closing it and returning to the parent window.

Starting URL: https://www.lambdatest.com/selenium-playground/window-popup-modal-demo

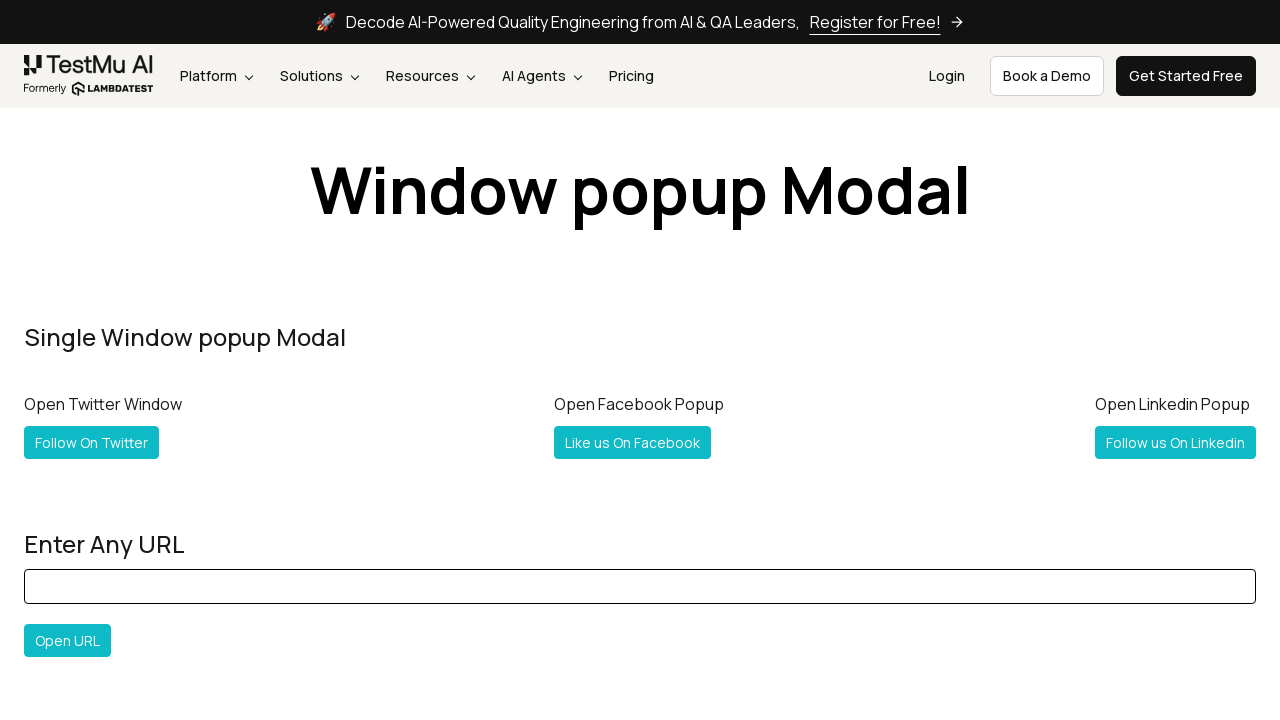

Clicked Twitter follow link to open new window at (92, 442) on a[title='Follow @Lambdatesting on Twitter']
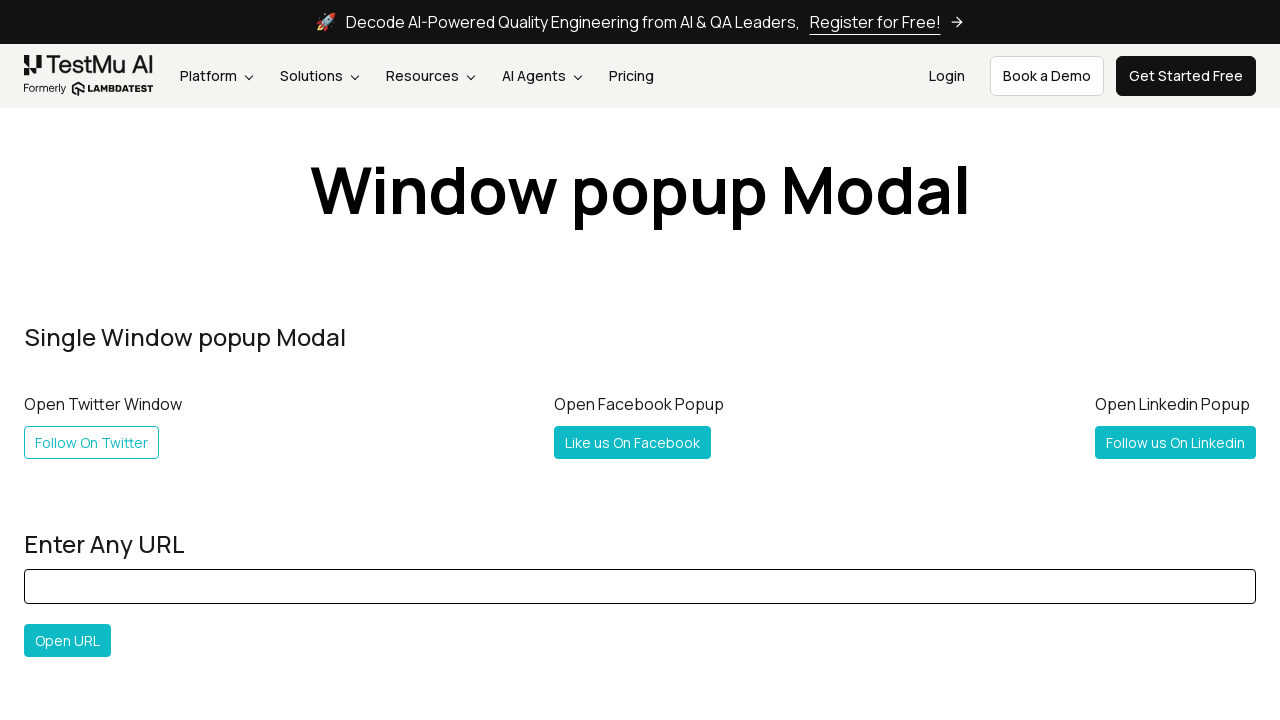

Captured new child window page object
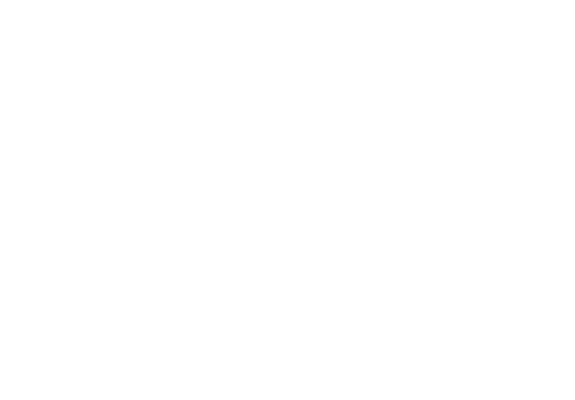

Child window finished loading
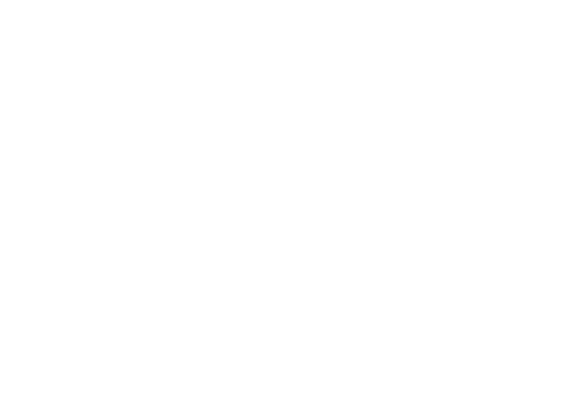

Retrieved child window title: 
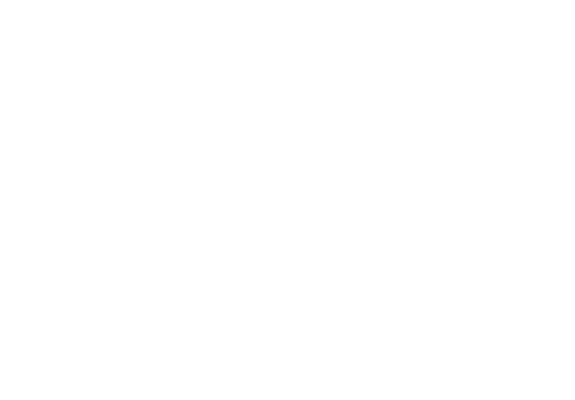

Closed child window
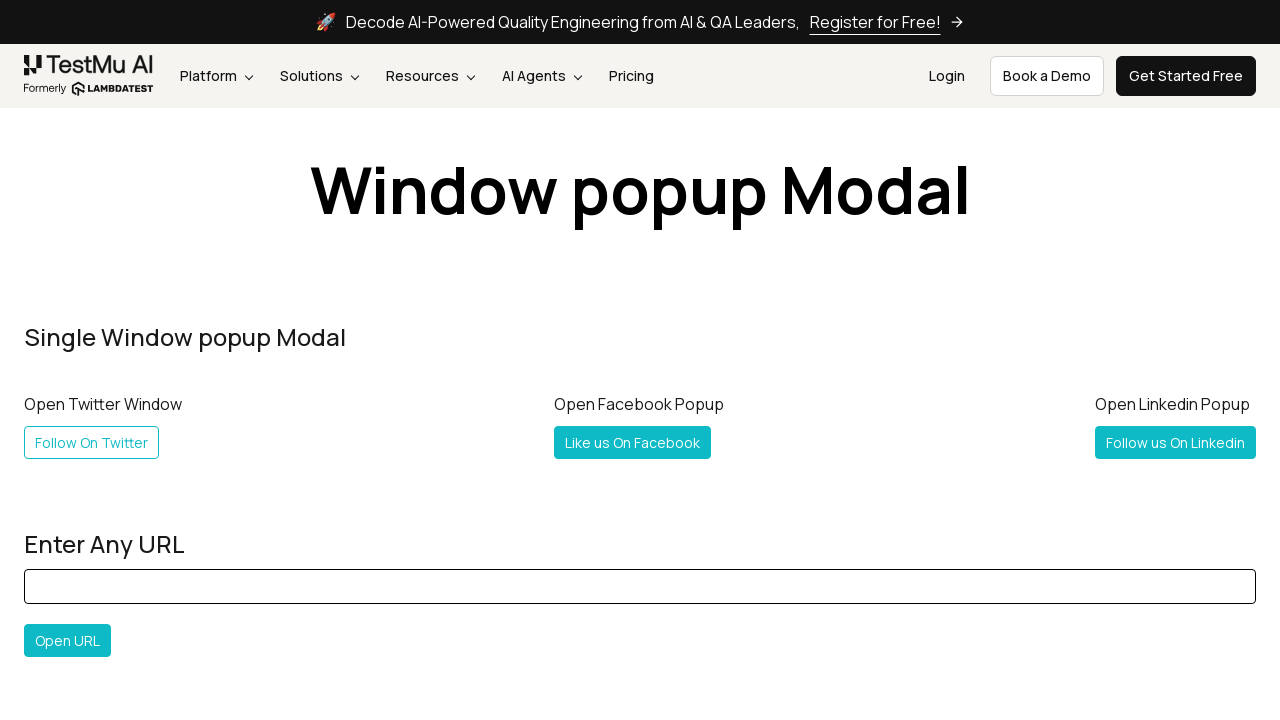

Verified parent window is still active with Twitter follow link present
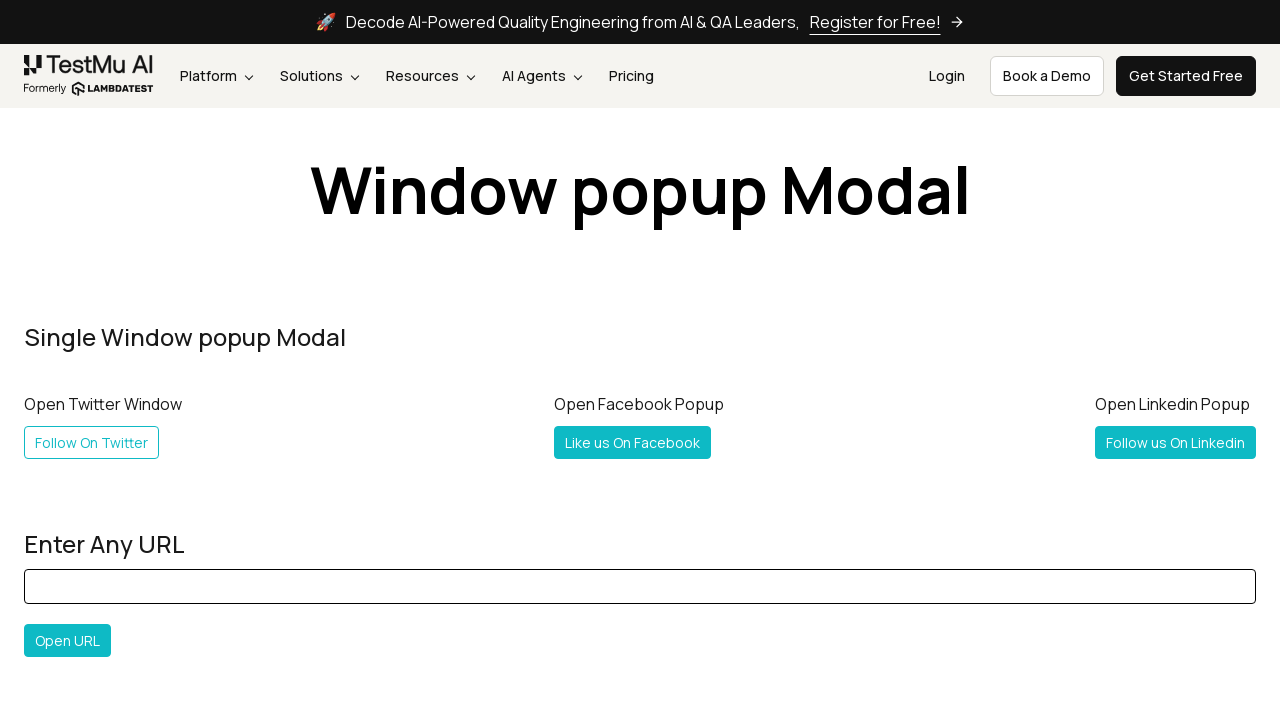

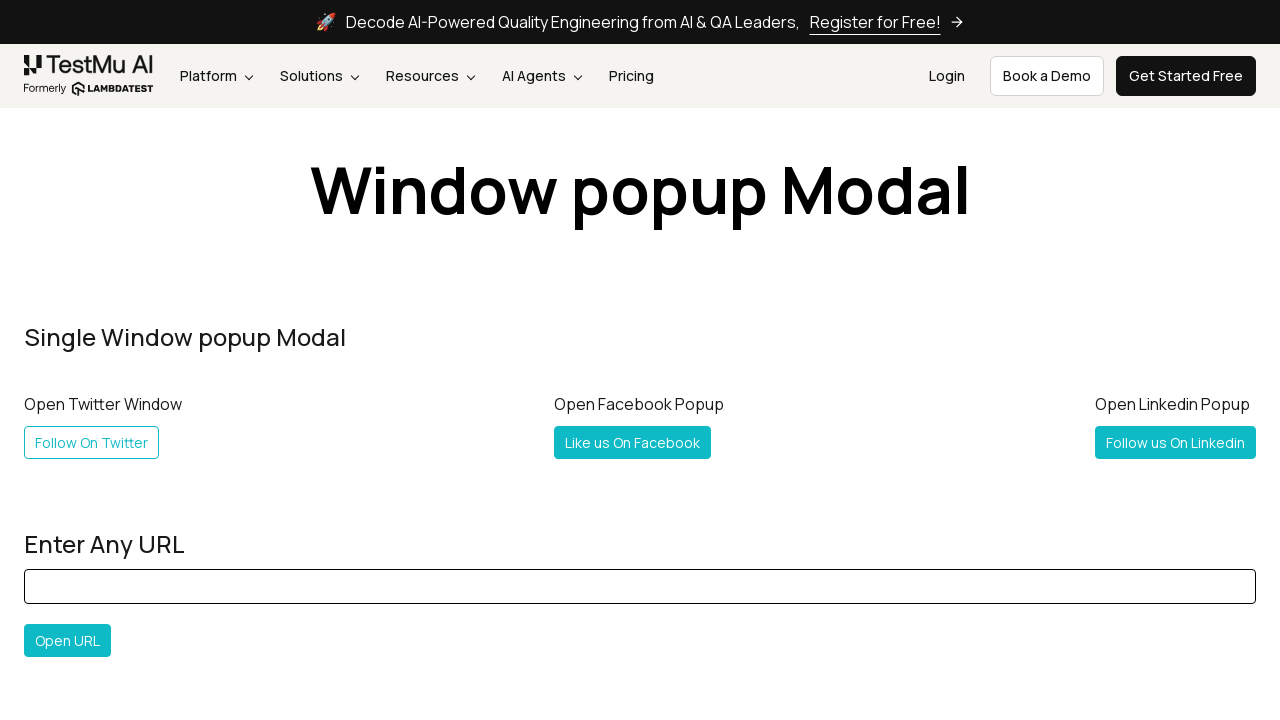